Tests keyboard input functionality by sending key press combinations to an input field

Starting URL: http://the-internet.herokuapp.com/key_presses

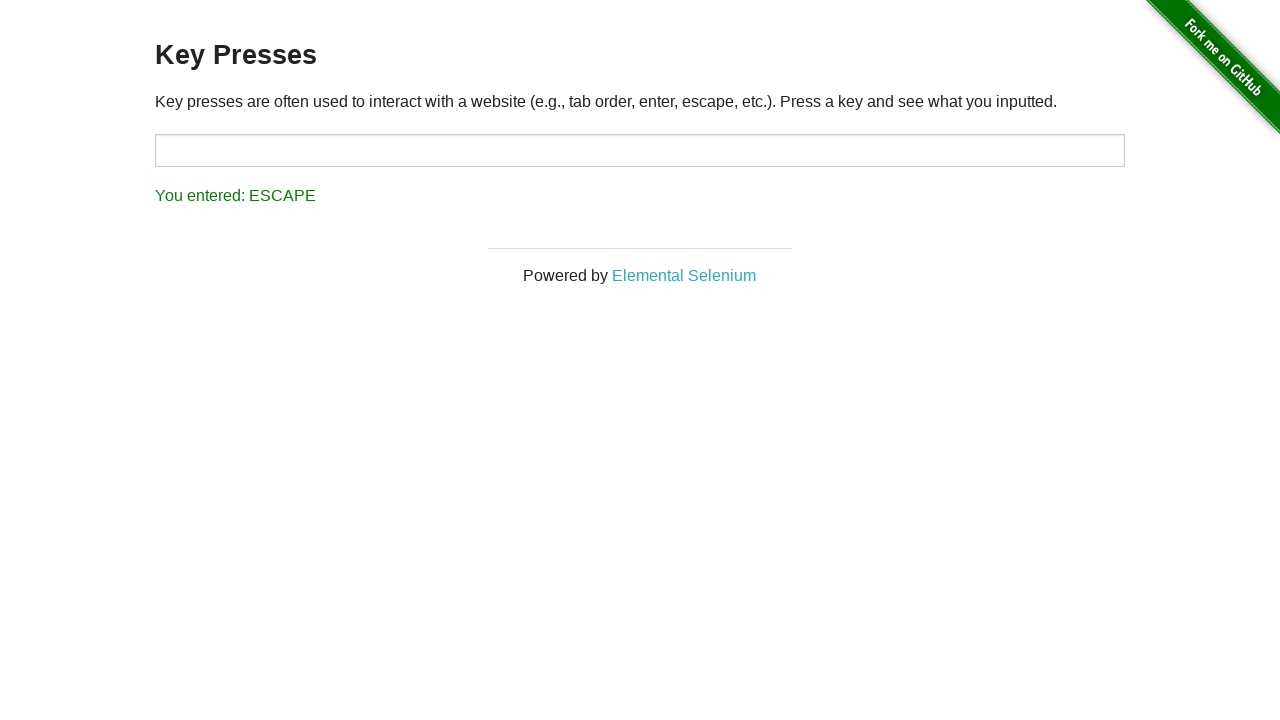

Located target input element
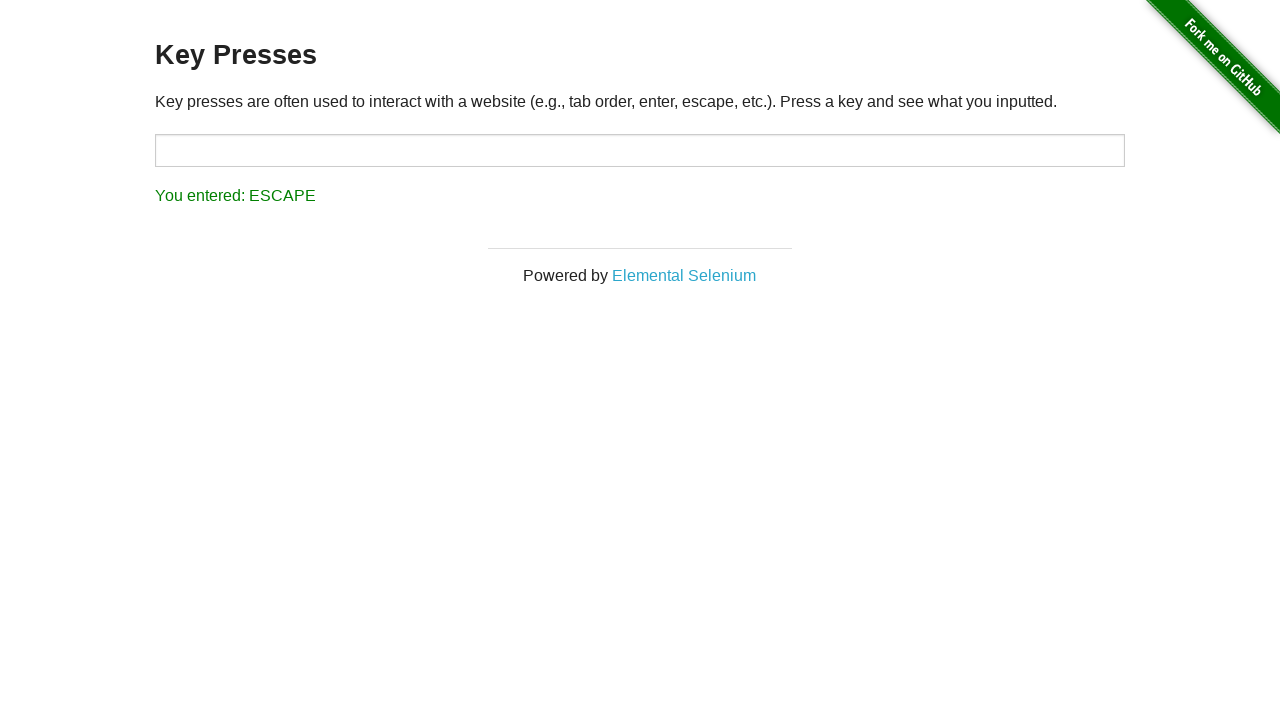

Clicked on target input element to focus it at (640, 150) on #target
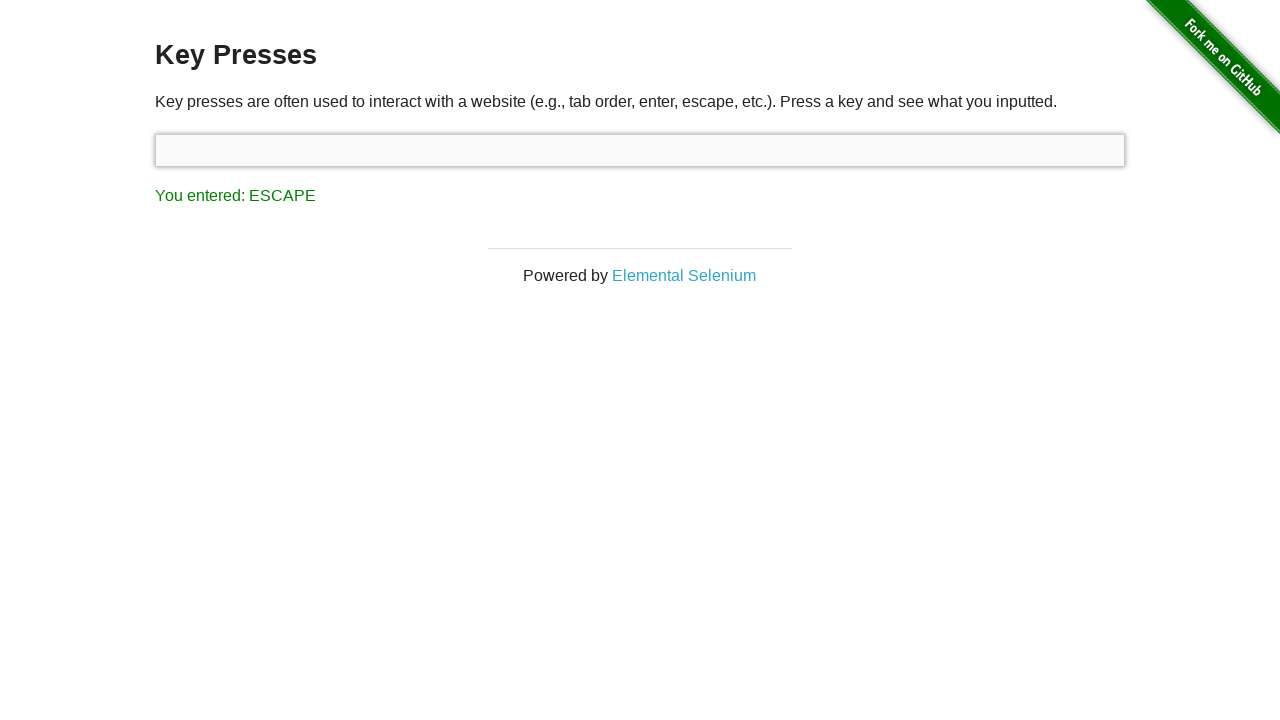

Sent Control+ArrowDown key press combination to input field on #target
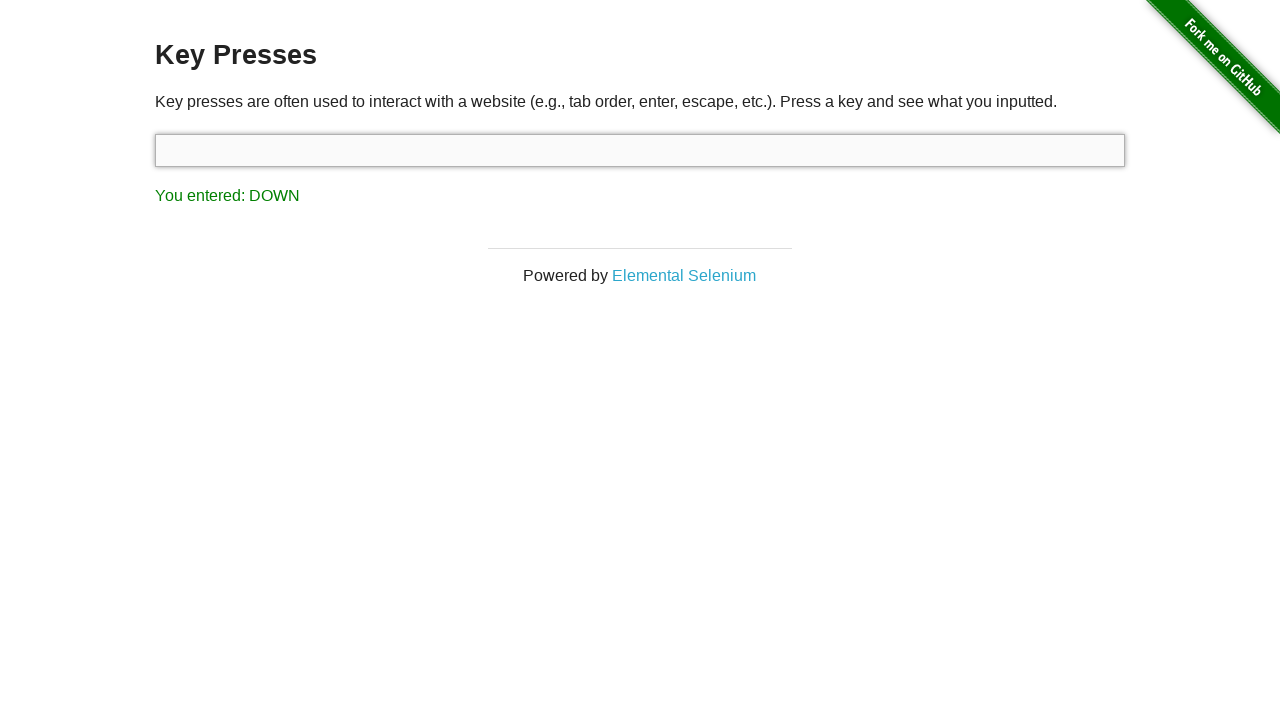

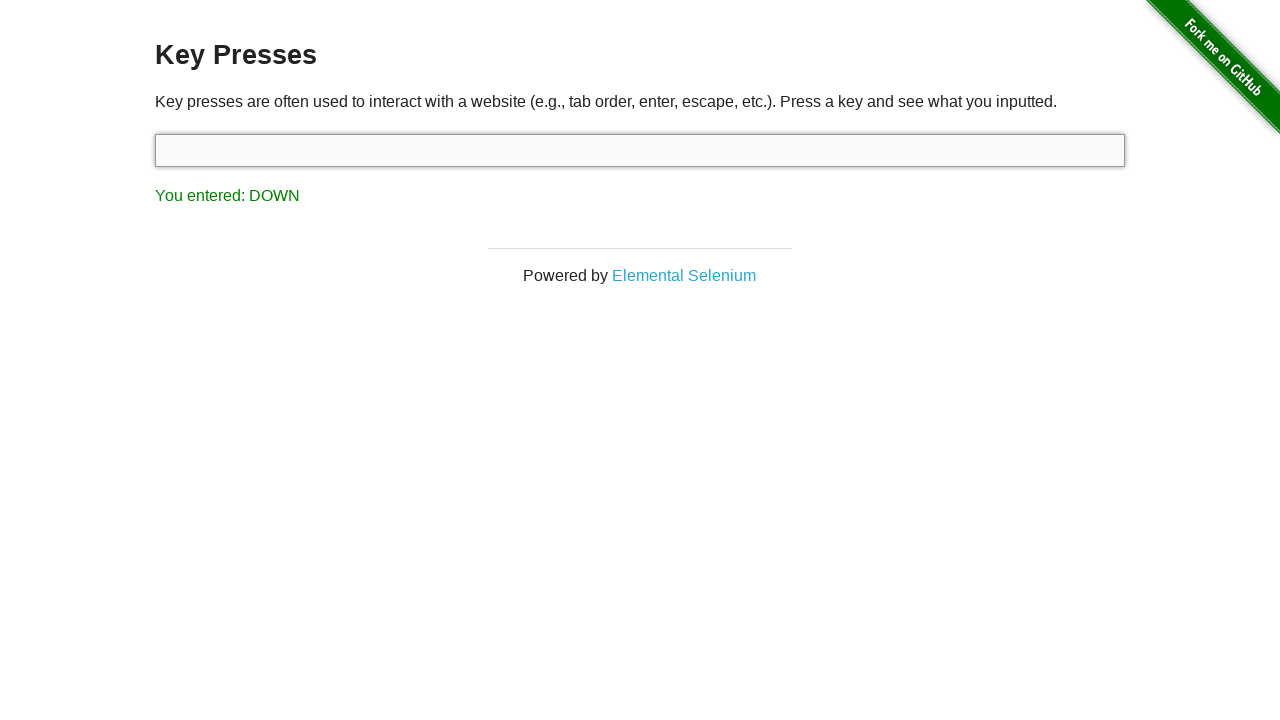